Tests the Python.org search functionality by entering "pycon" as a search query and verifying that results are returned.

Starting URL: http://www.python.org

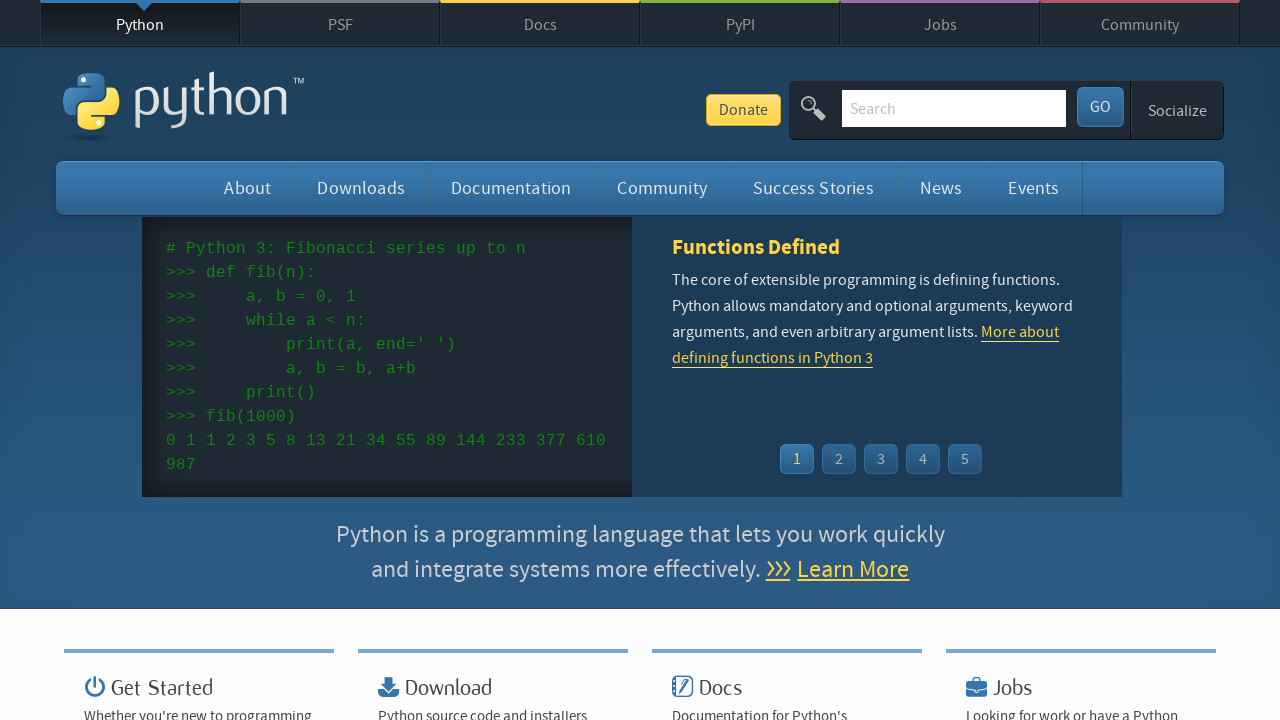

Verified 'Python' is in page title
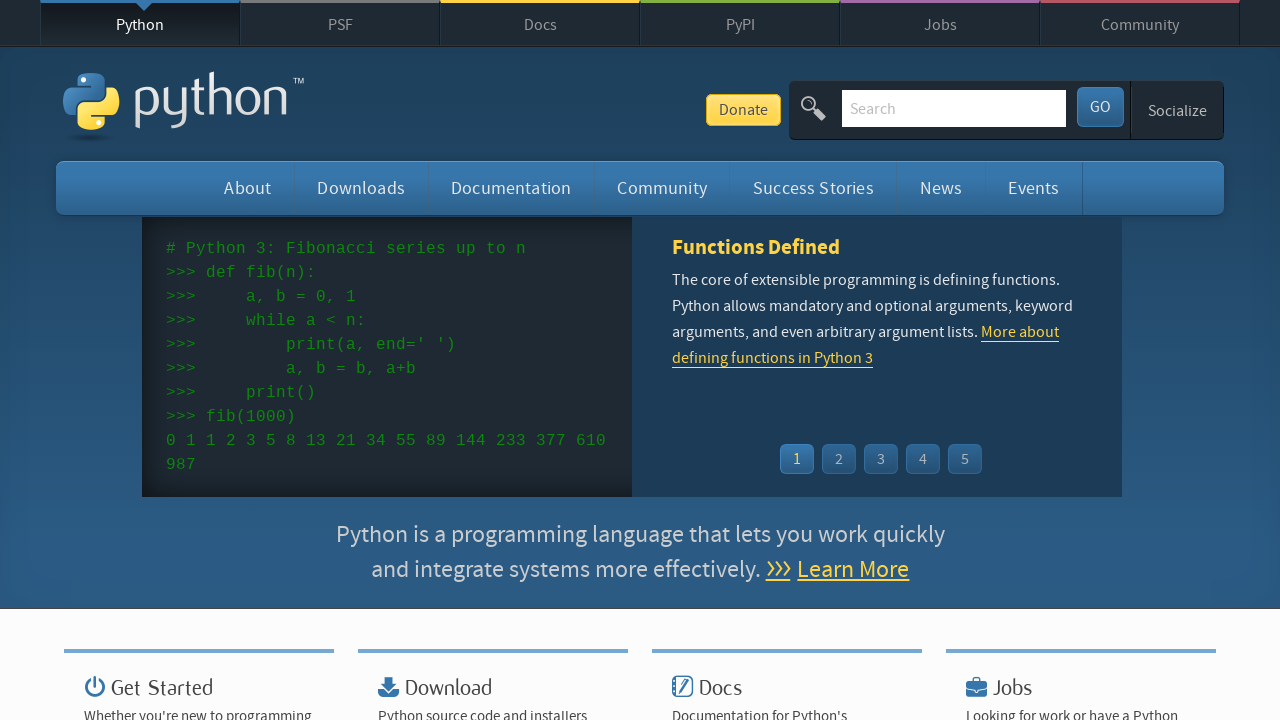

Filled search box with 'pycon' on input[name='q']
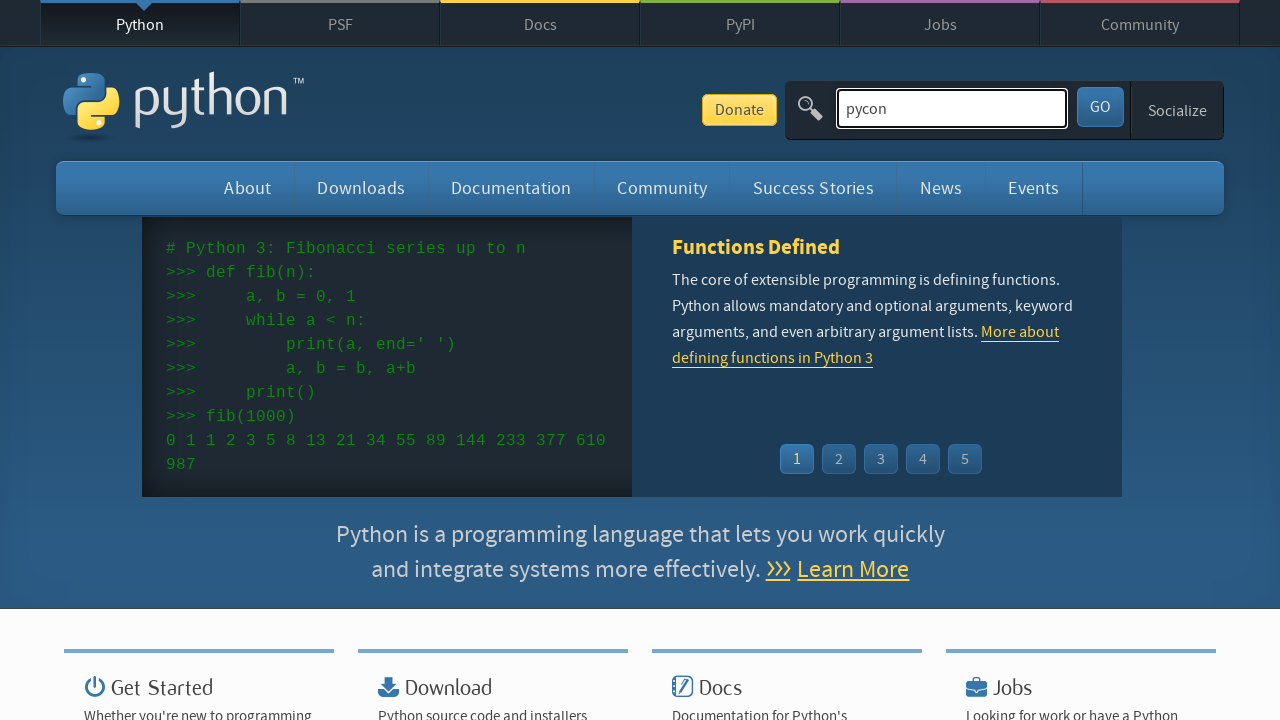

Pressed Enter to submit search query on input[name='q']
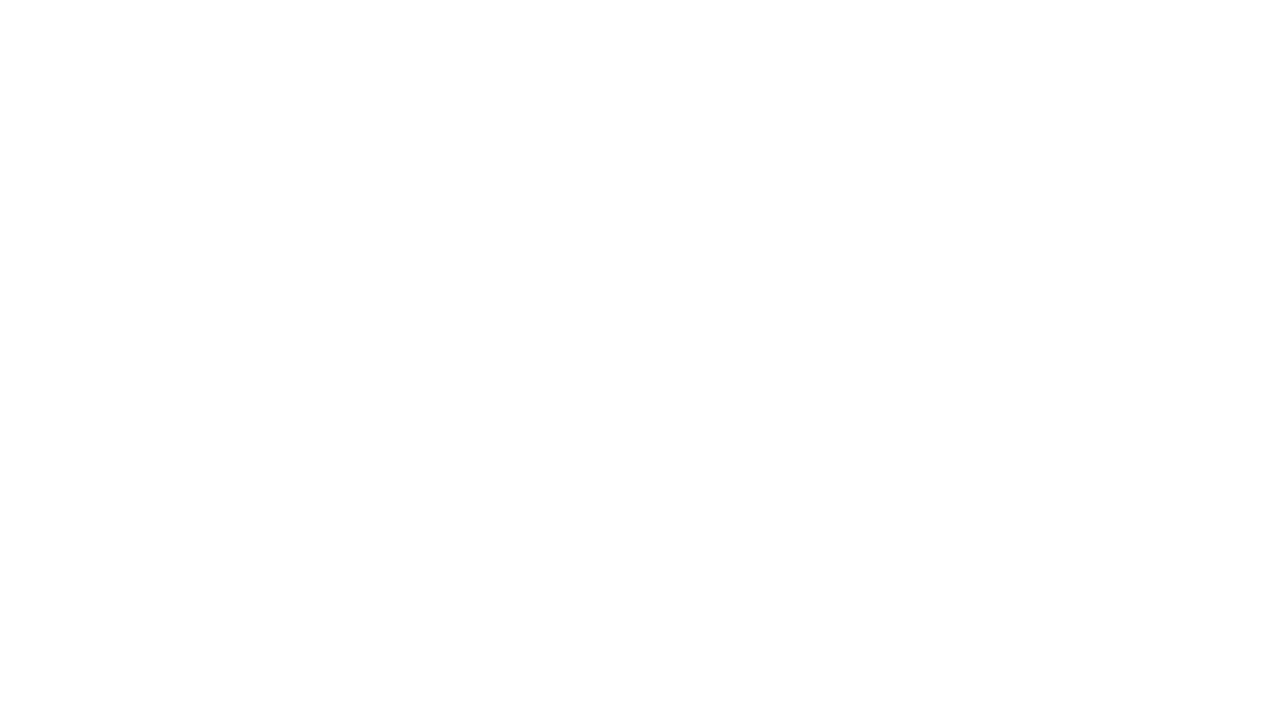

Waited for network to become idle
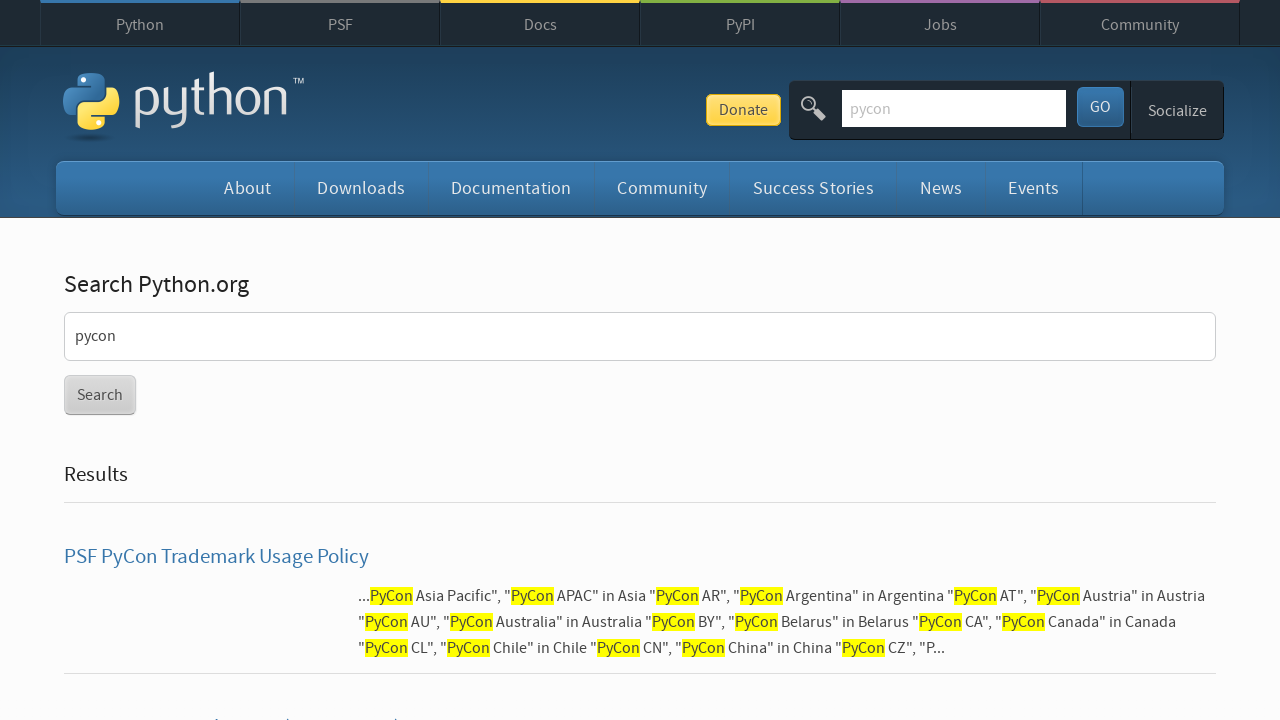

Verified search results were returned (no 'No results found' message)
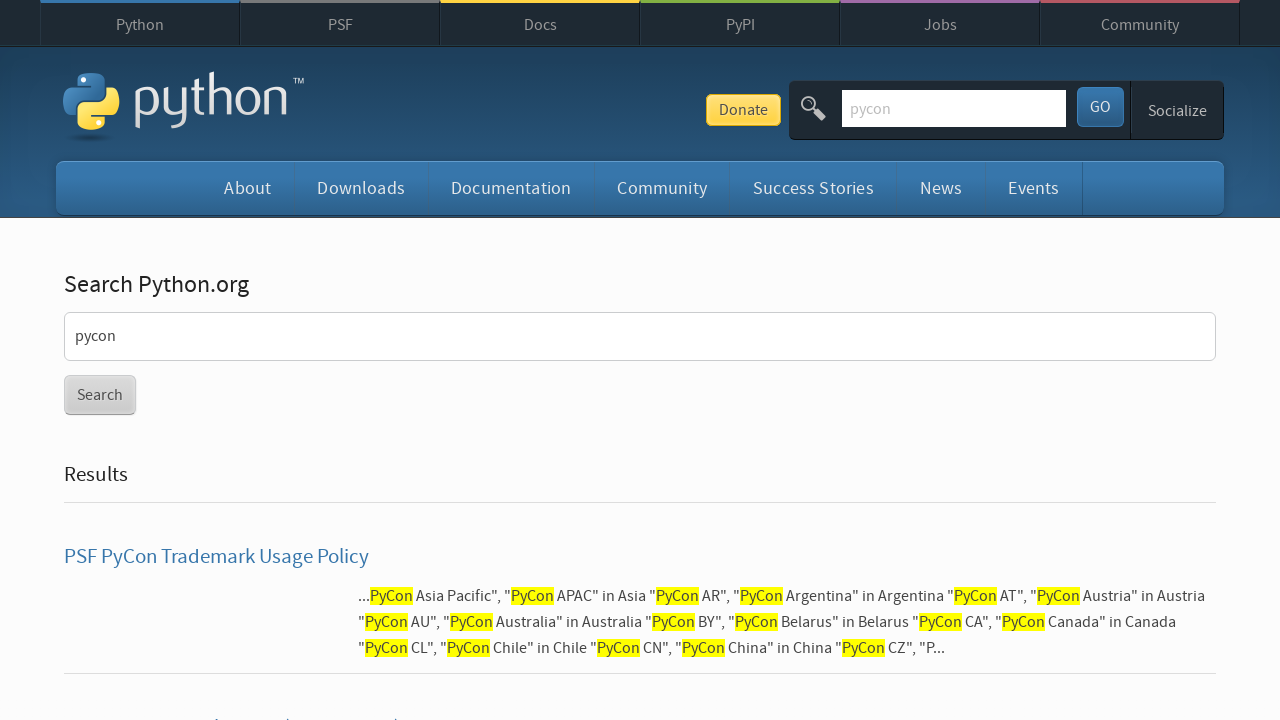

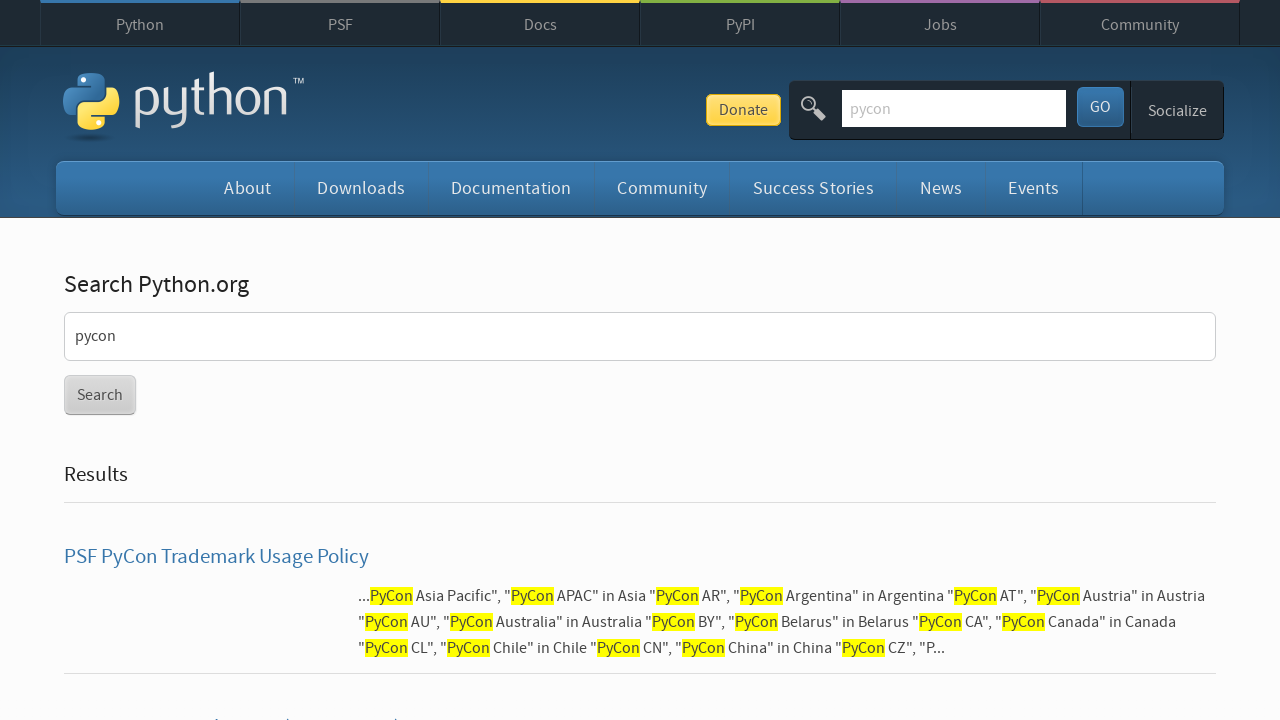